Tests drag and drop functionality on jQuery UI demo page by dragging an element and dropping it onto a target within an iframe

Starting URL: https://jqueryui.com/droppable/

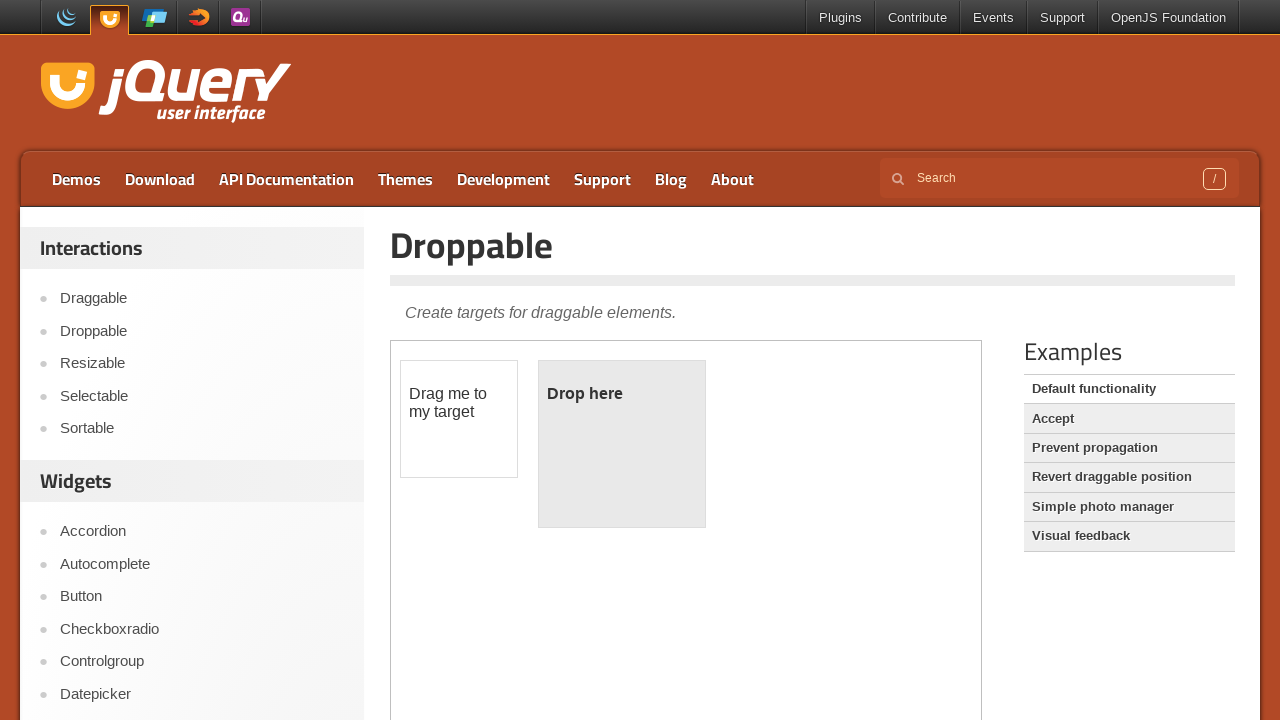

Counted iframes on page: 1 found
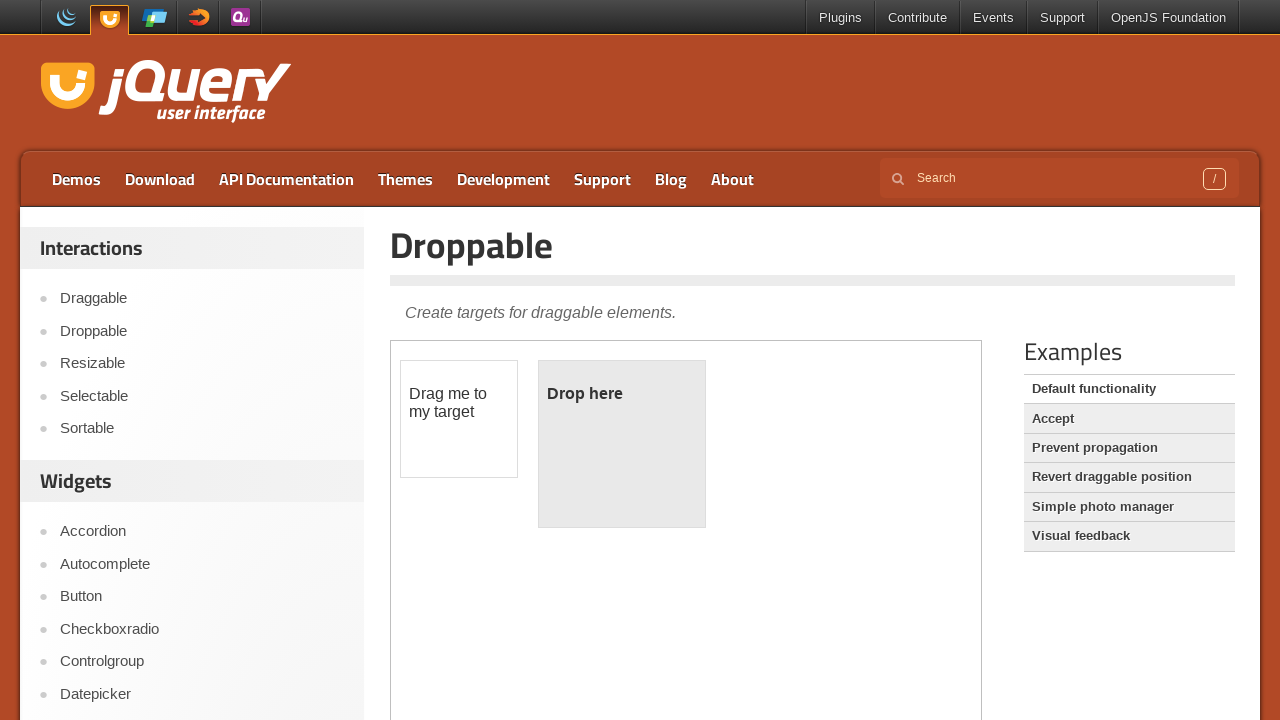

Located demo iframe
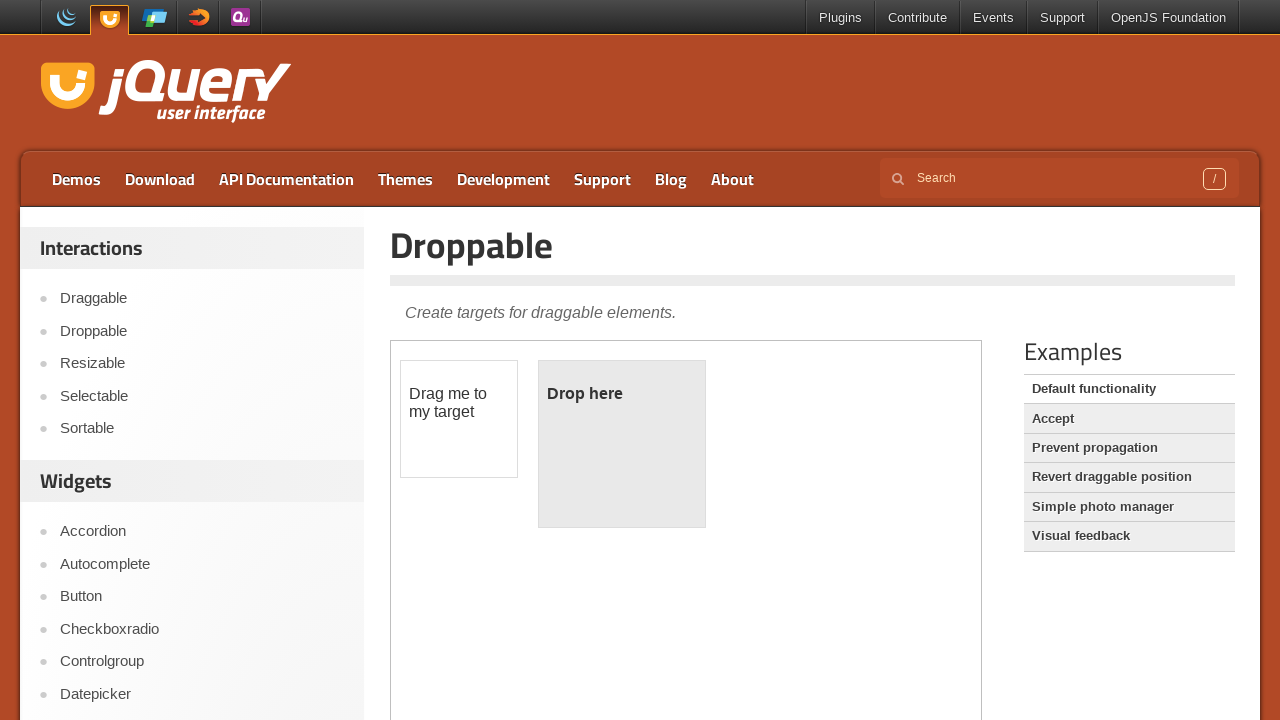

Located draggable source element in iframe
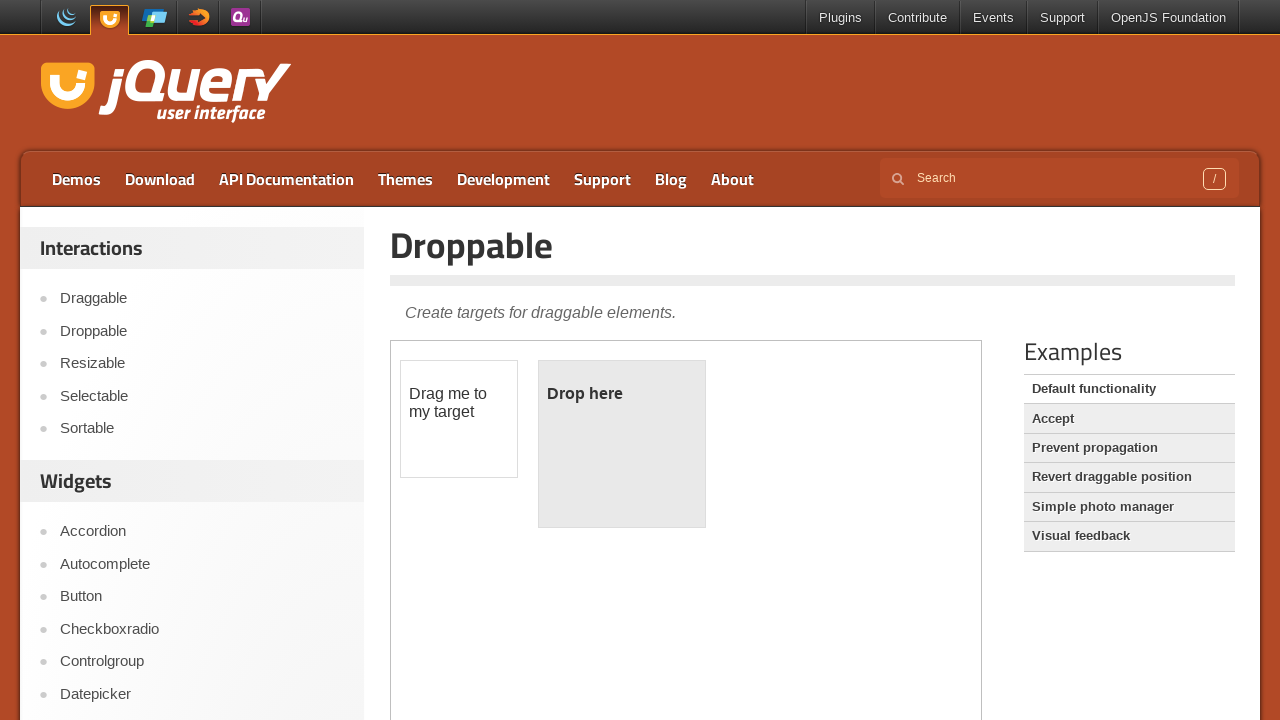

Located droppable target element in iframe
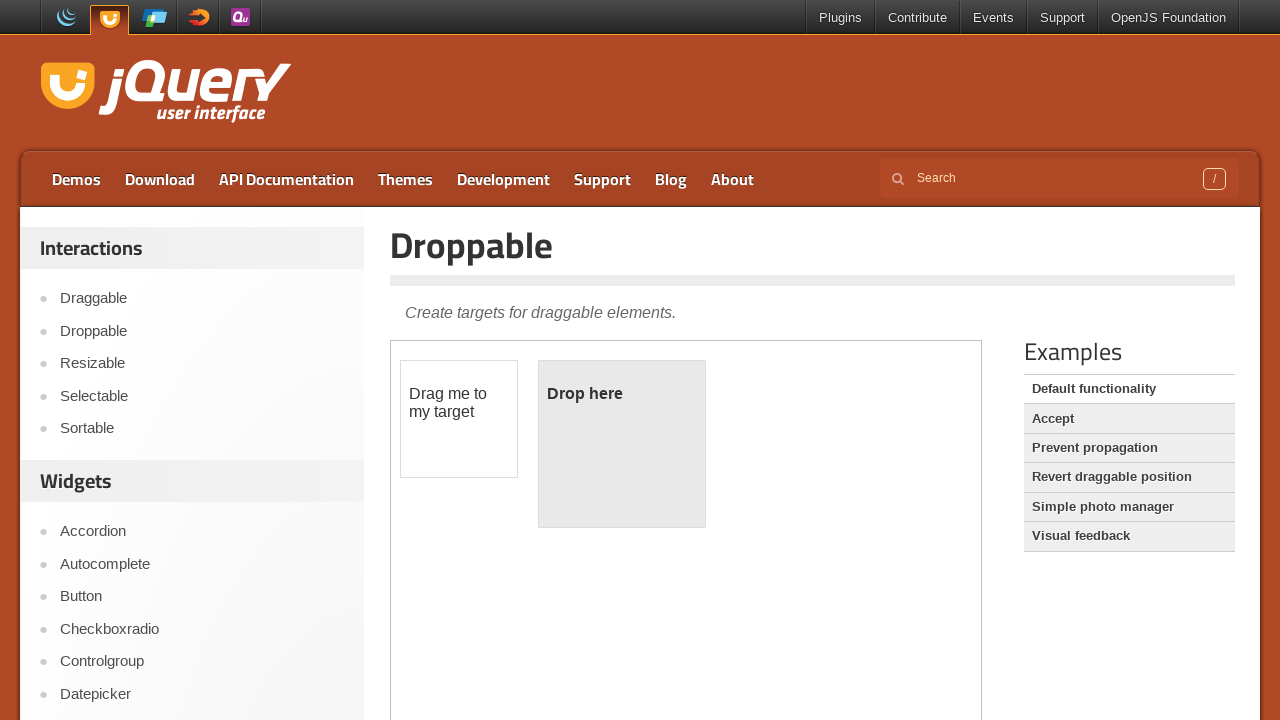

Dragged source element and dropped it onto target element at (622, 444)
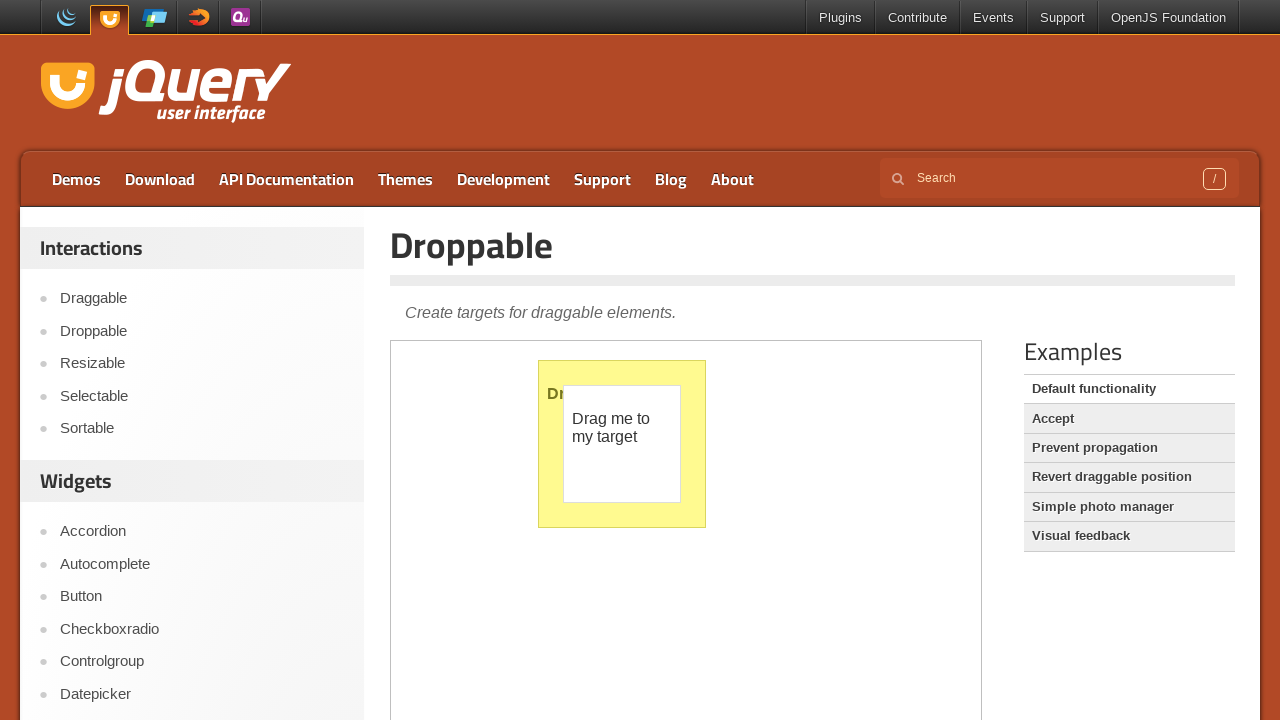

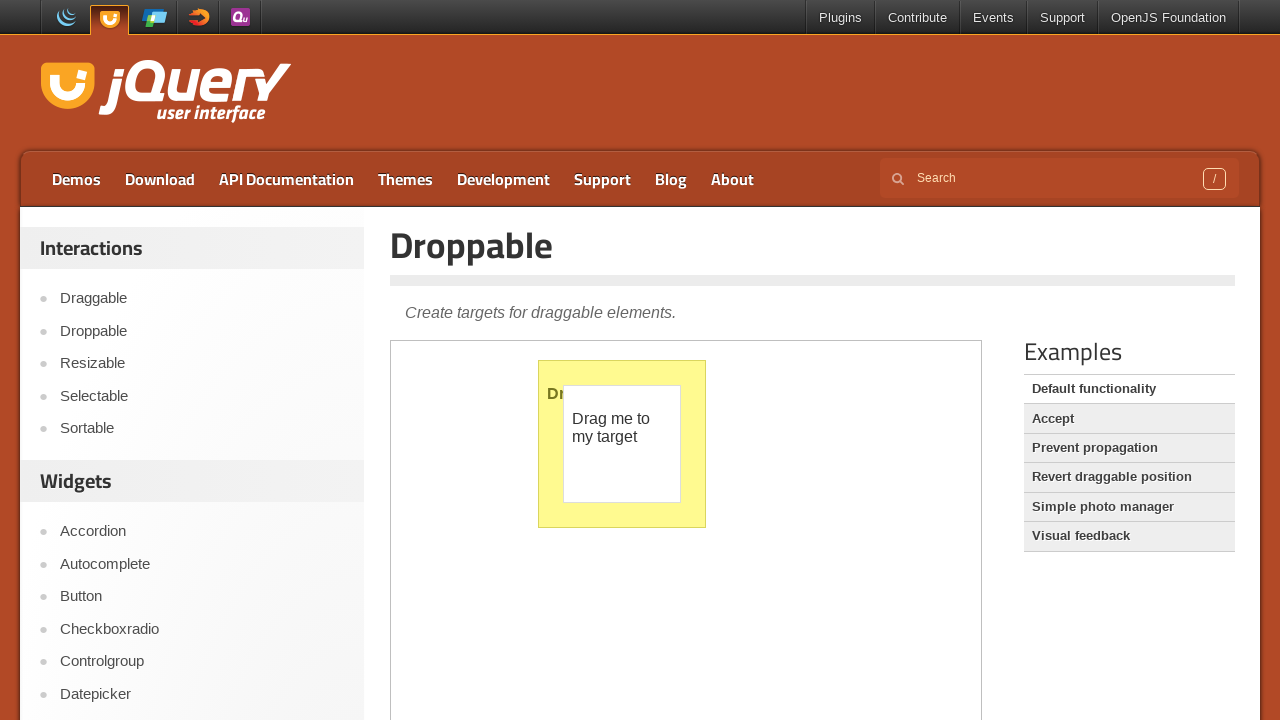